Tests registration form submission by filling in required fields (first name, last name, email) and verifying successful registration message

Starting URL: http://suninjuly.github.io/registration1.html

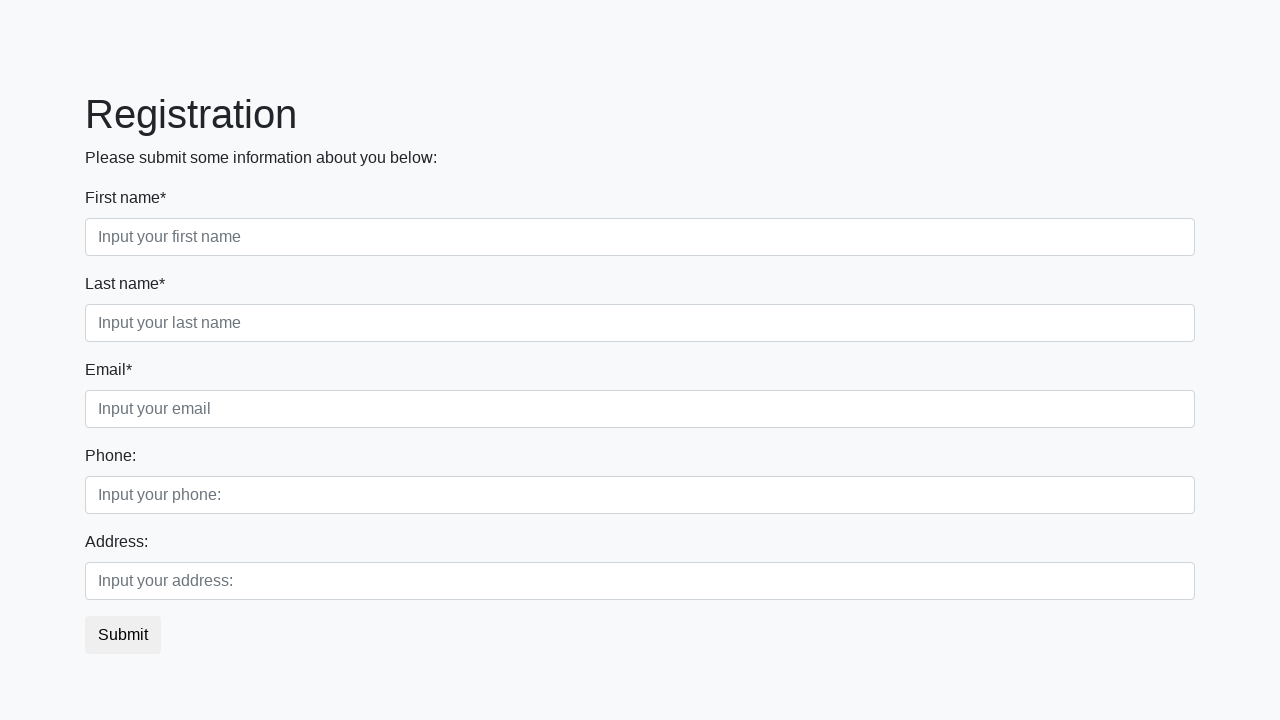

Filled first name field with 'Firstname' on [required].first
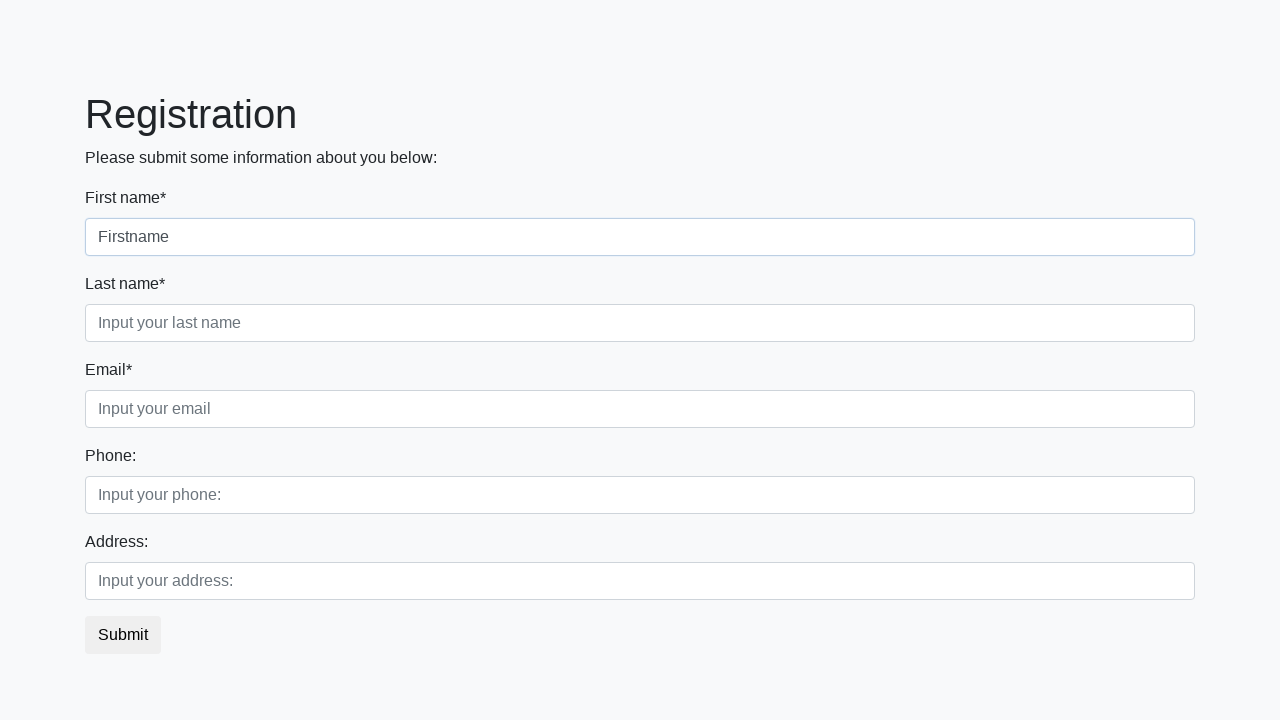

Filled last name field with 'Lastname' on [required].second
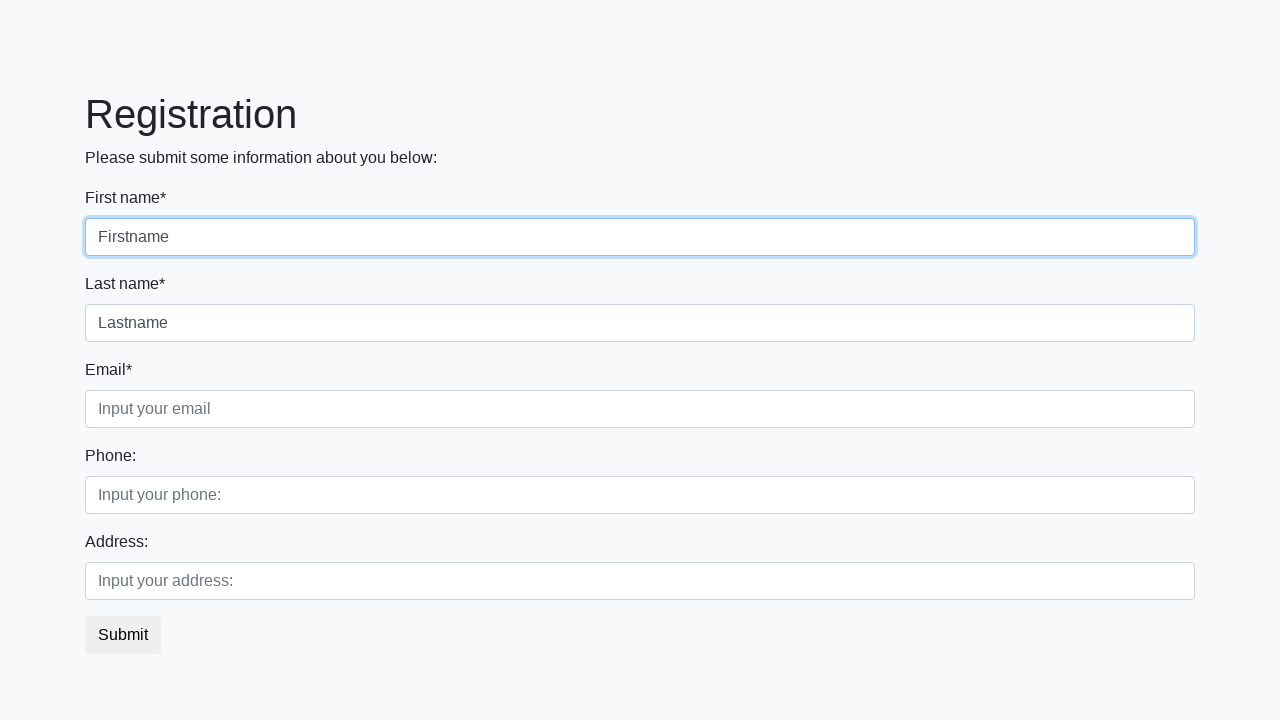

Filled email field with 'email@gmail.com' on [required].third
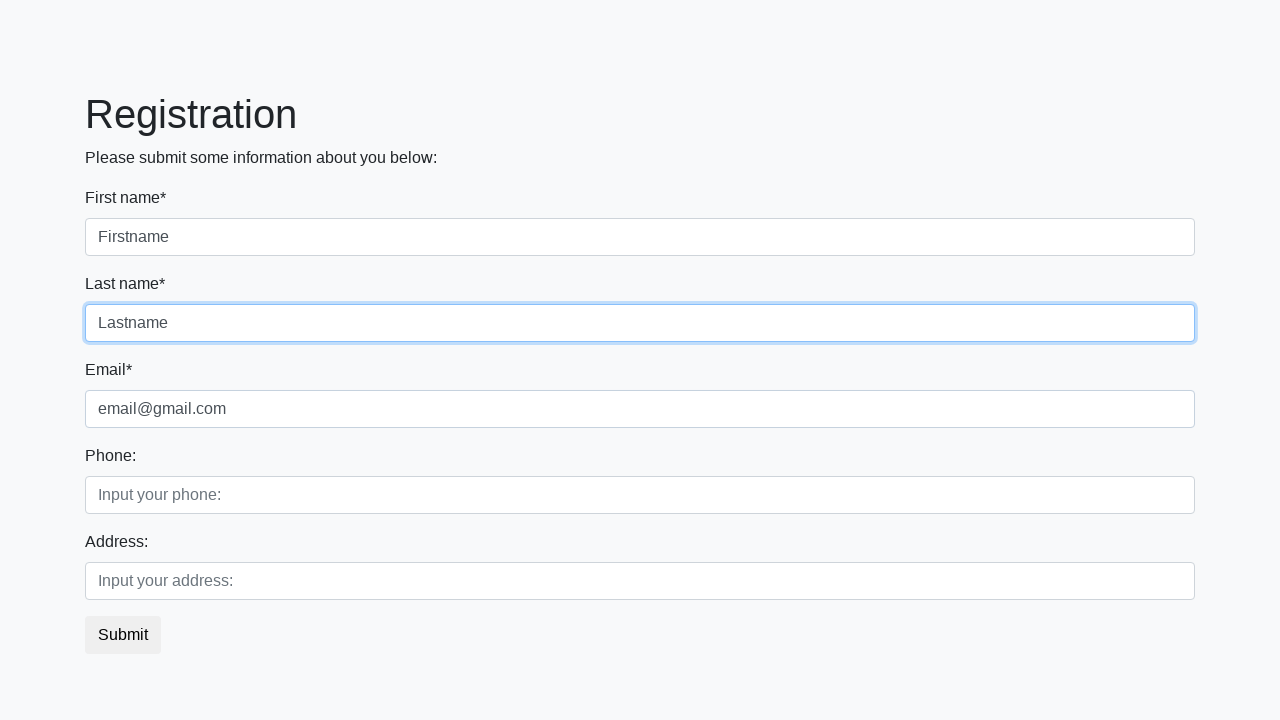

Clicked registration submit button at (123, 635) on button.btn
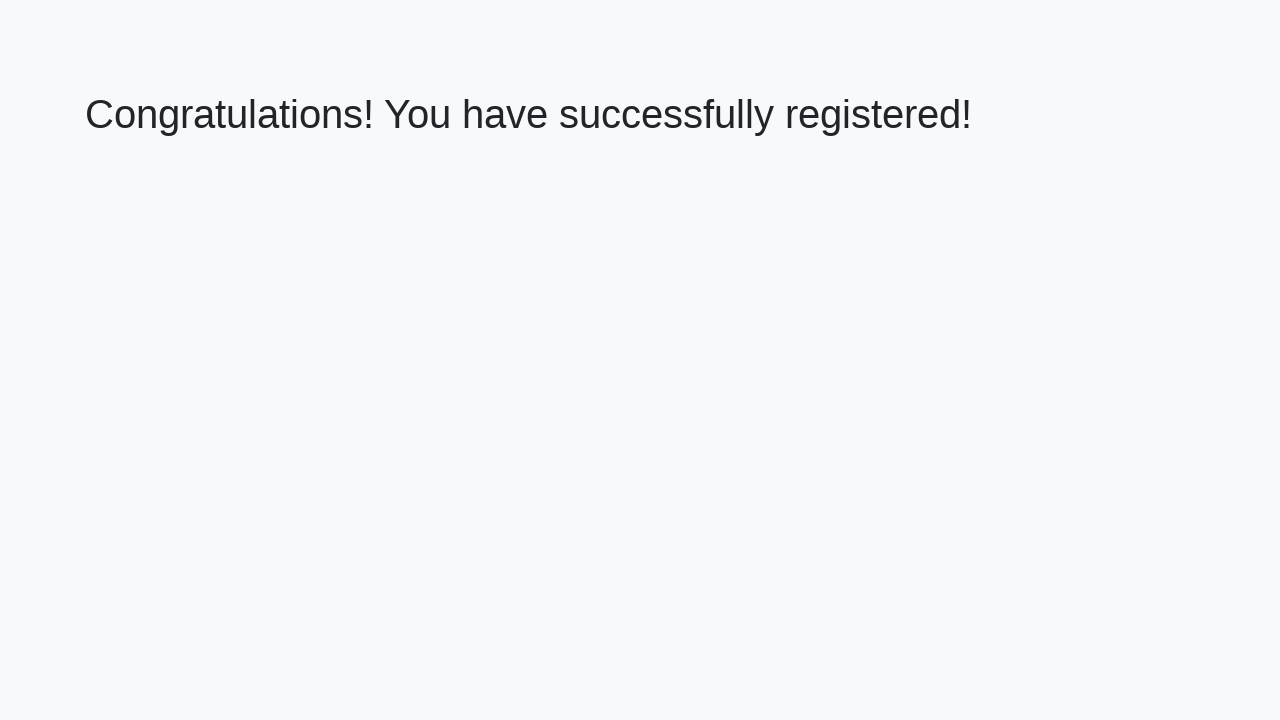

Success page loaded with congratulations message
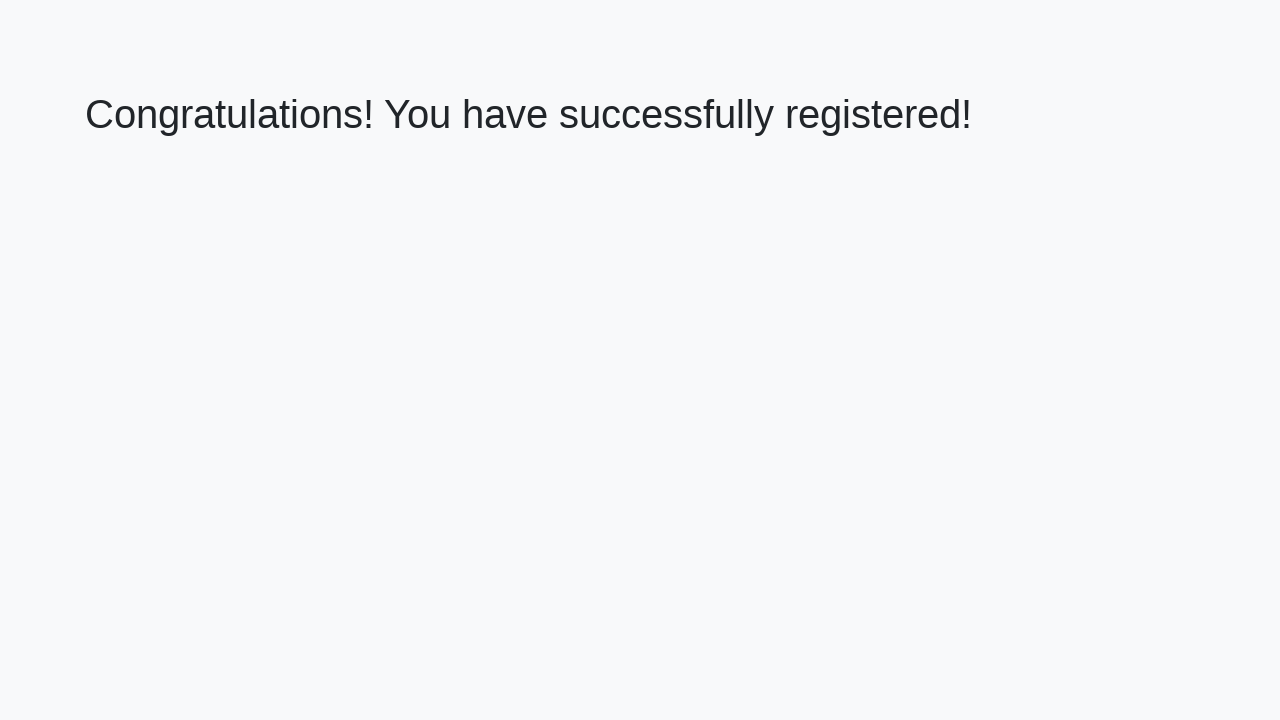

Retrieved welcome text: 'Congratulations! You have successfully registered!'
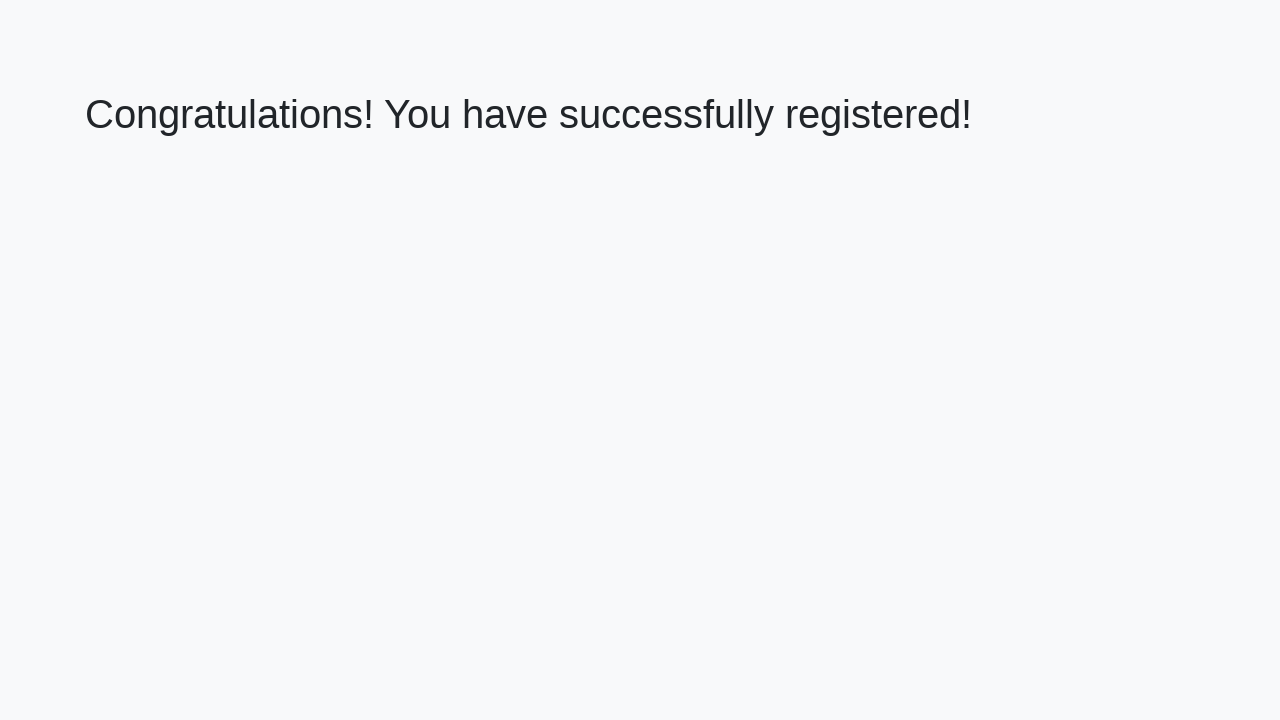

Verified successful registration message
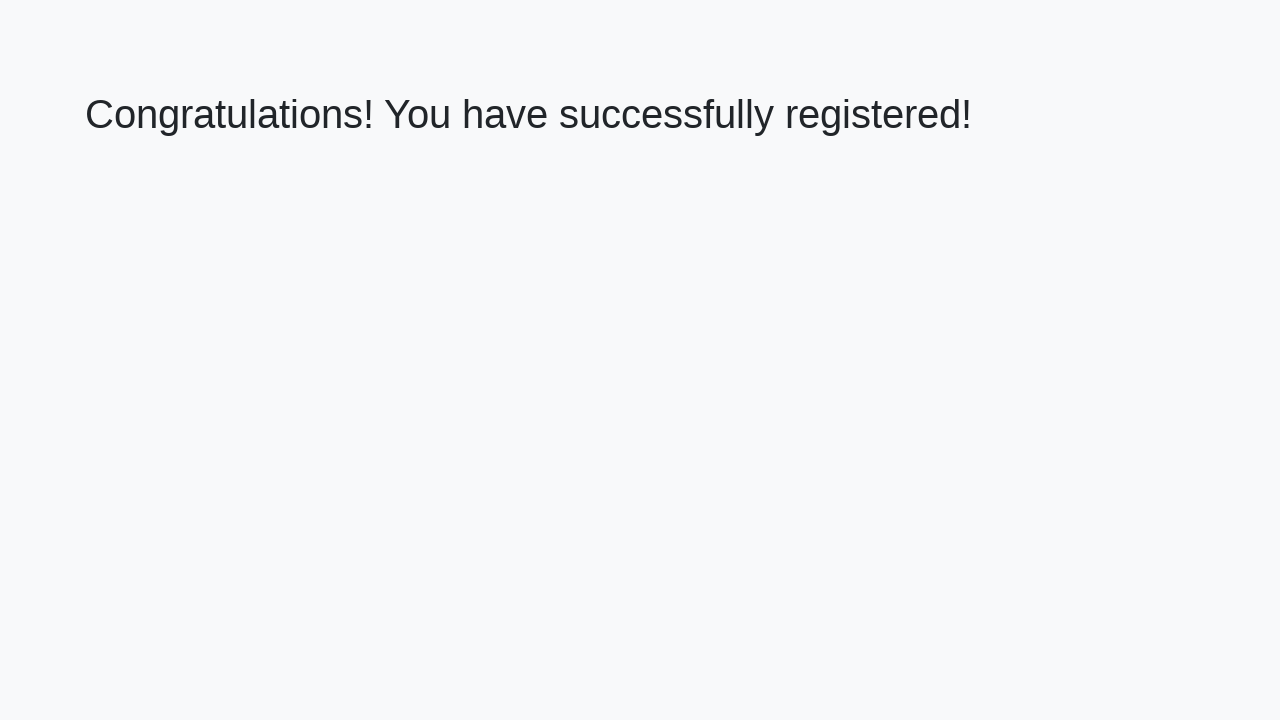

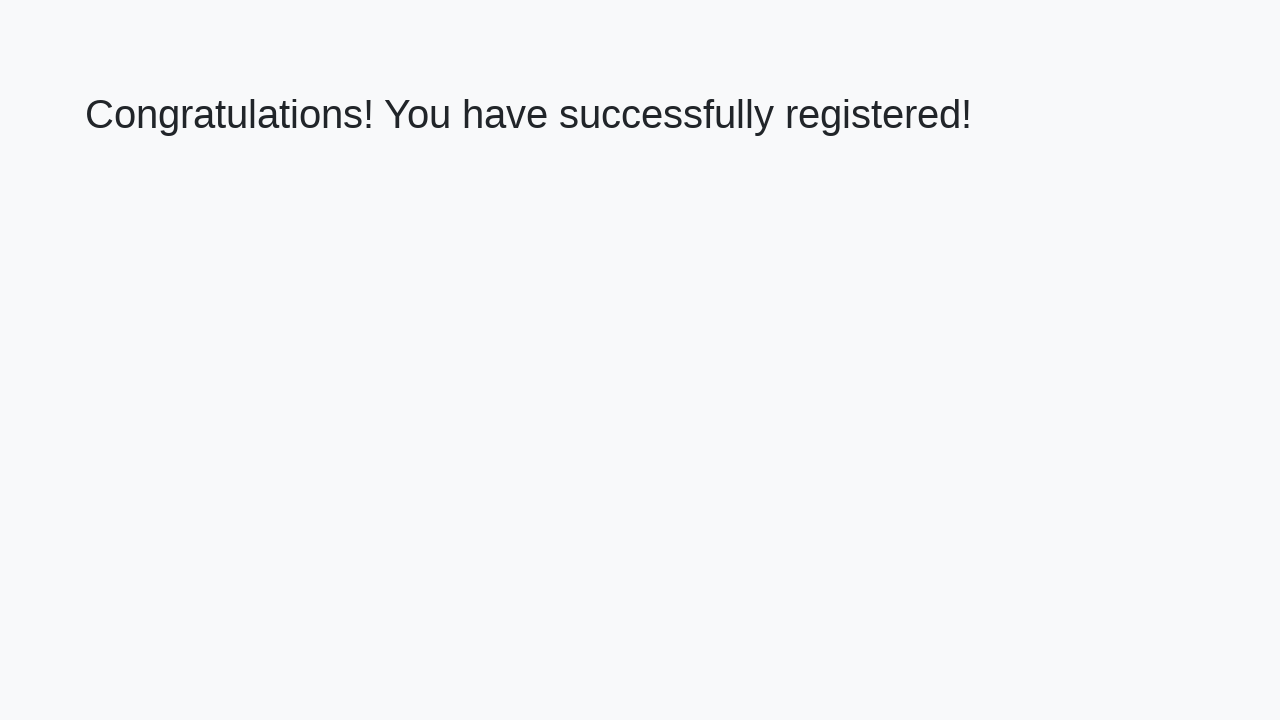